Tests sorting the Email column in ascending order by clicking the column header and verifying the text values are sorted alphabetically

Starting URL: http://the-internet.herokuapp.com/tables

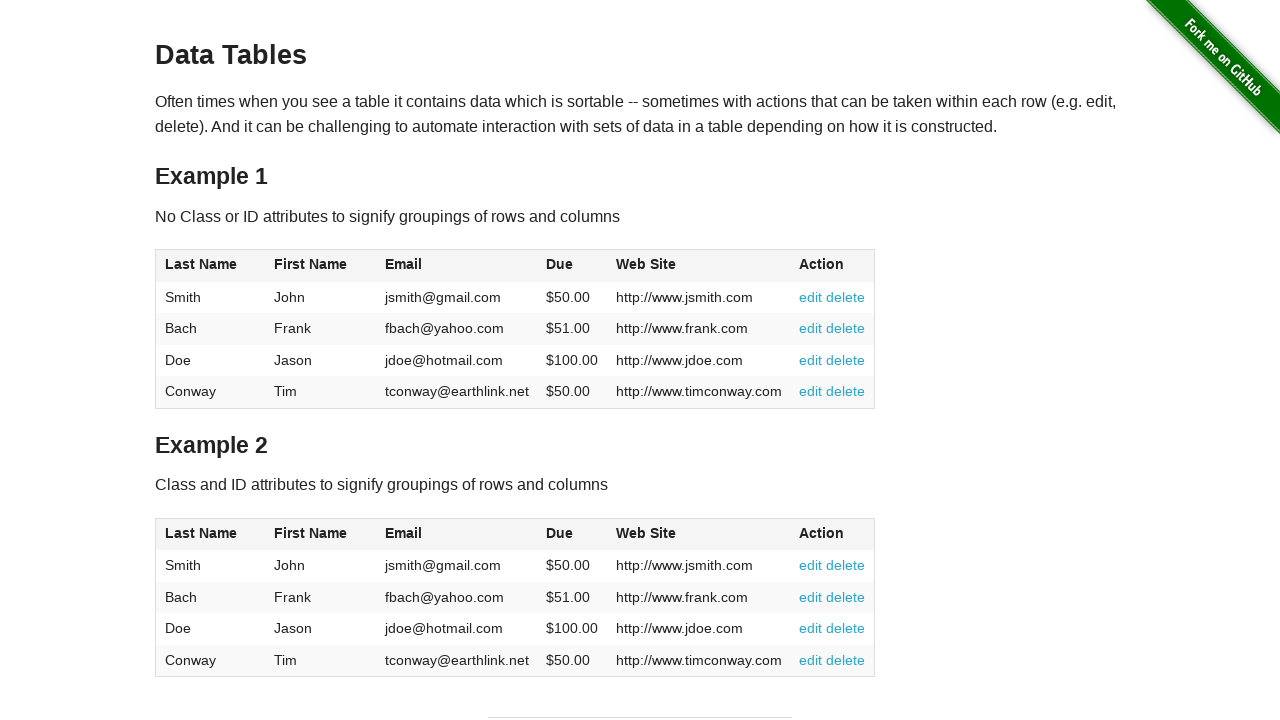

Clicked Email column header to sort in ascending order at (457, 266) on #table1 thead tr th:nth-of-type(3)
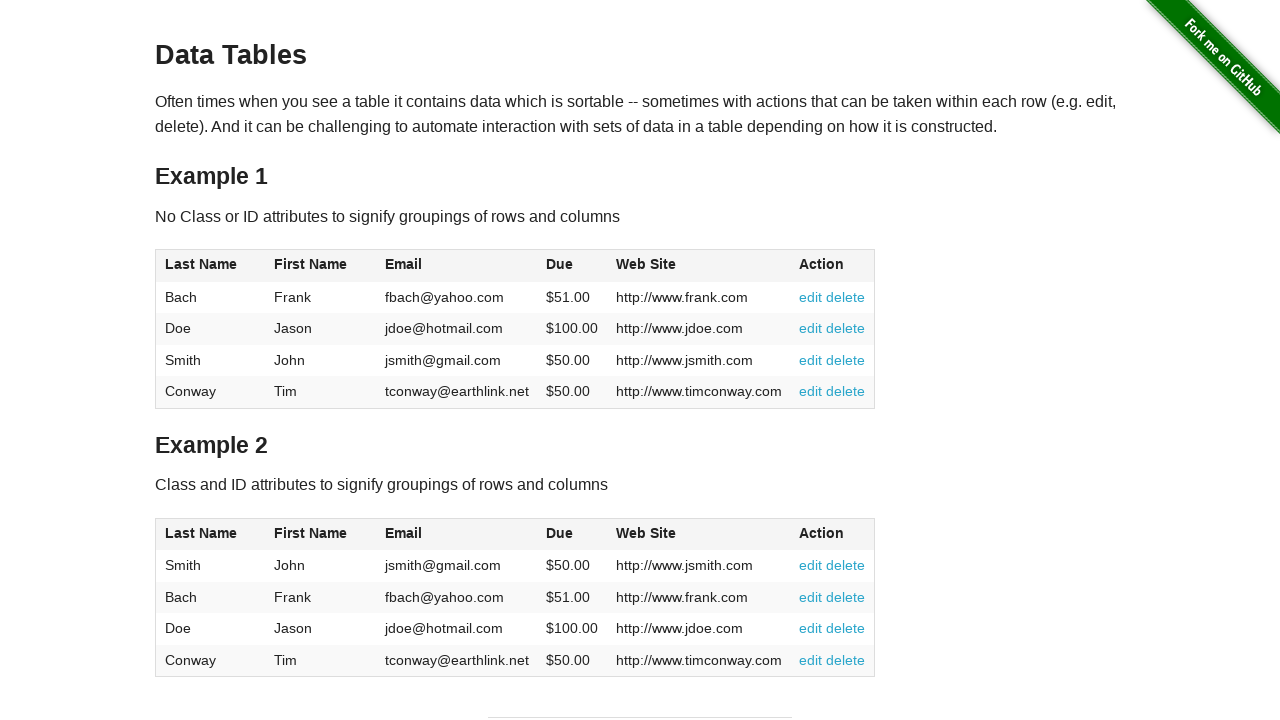

Email column cells are now visible
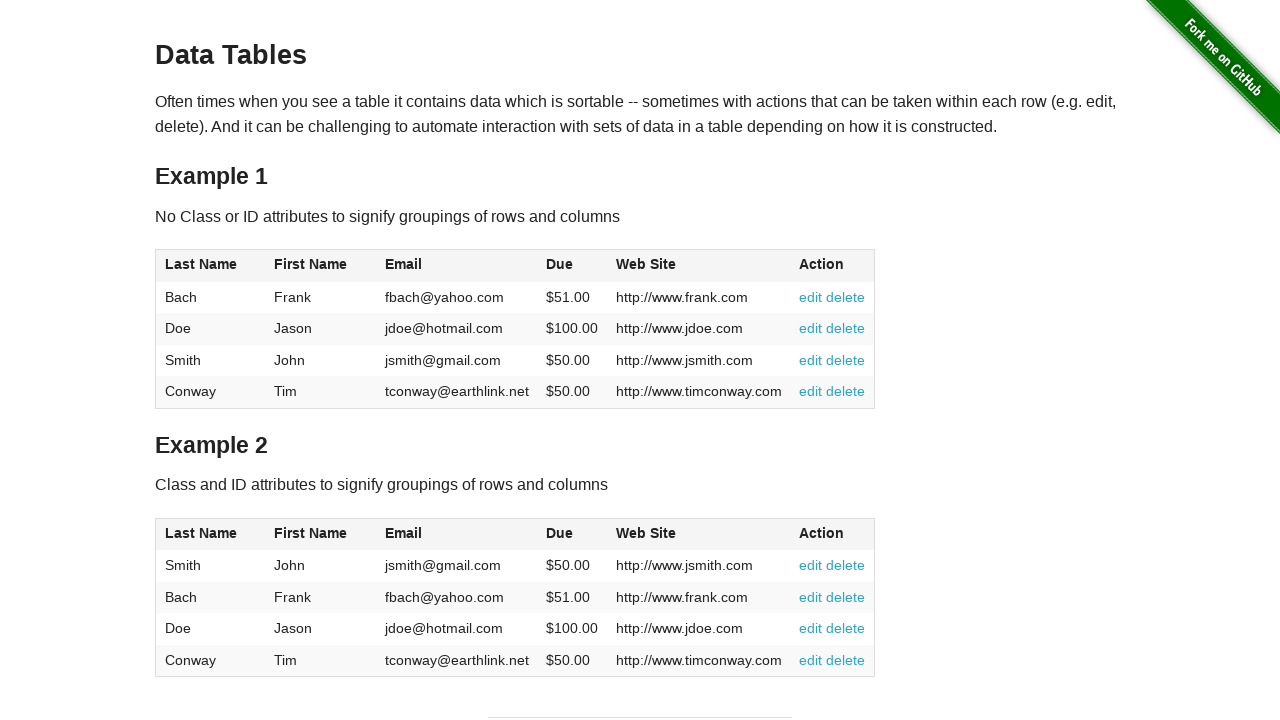

Retrieved all email cells from the table
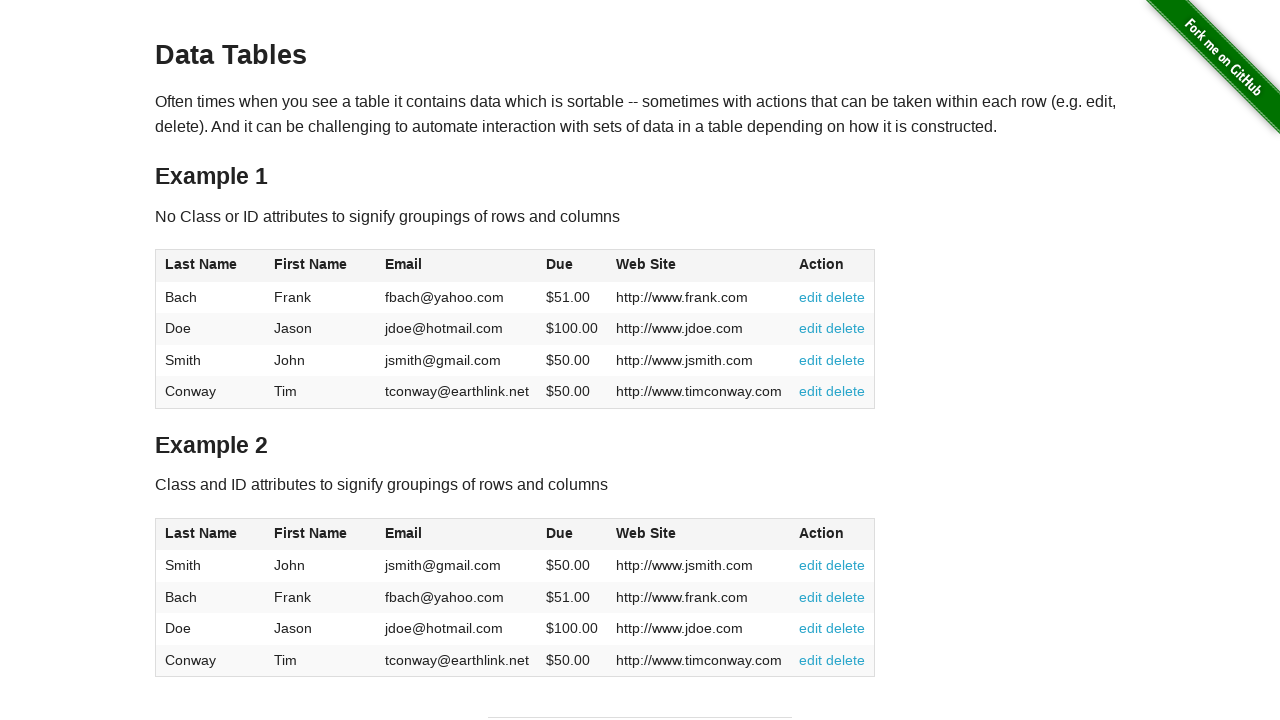

Extracted email values: ['fbach@yahoo.com', 'jdoe@hotmail.com', 'jsmith@gmail.com', 'tconway@earthlink.net']
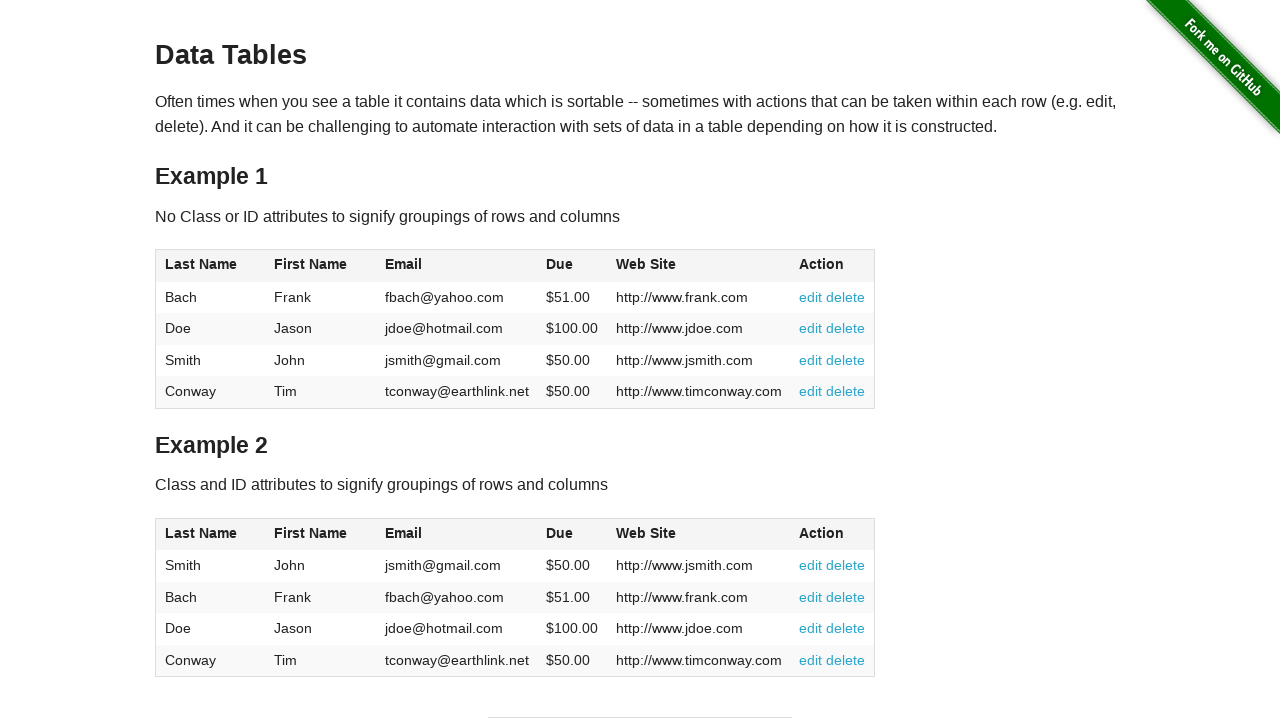

Verified that email column values are sorted in ascending alphabetical order
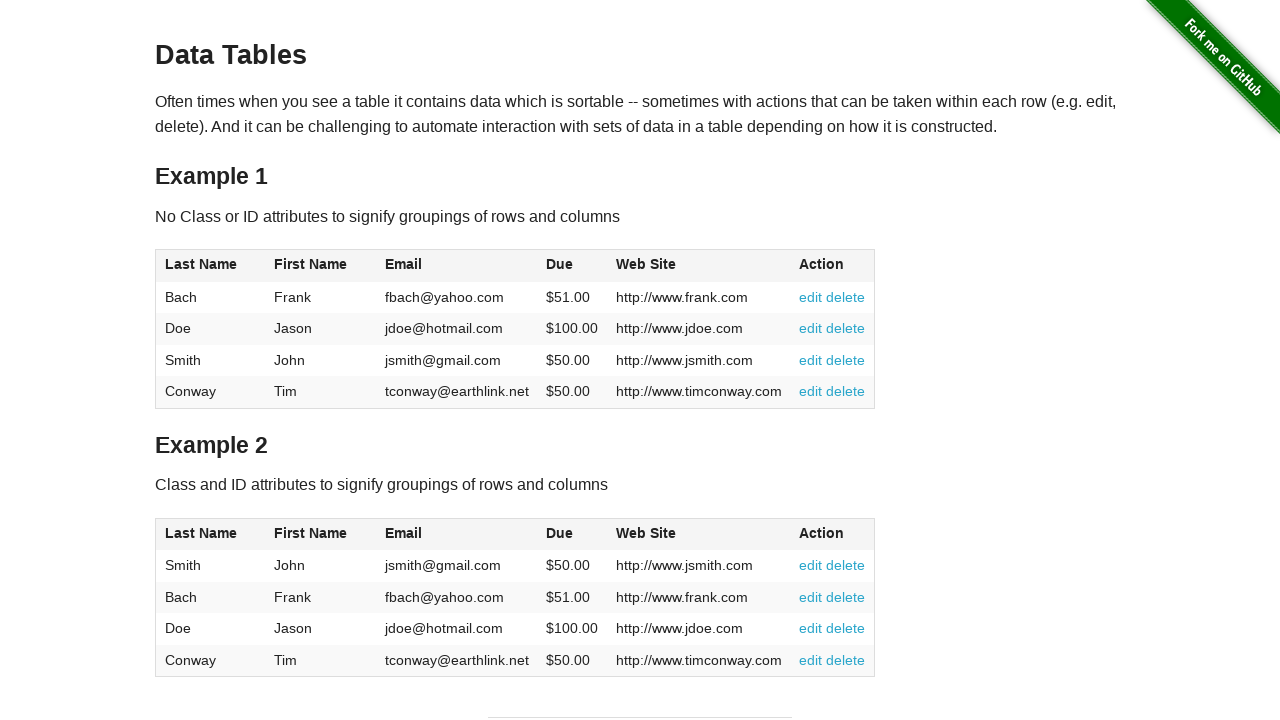

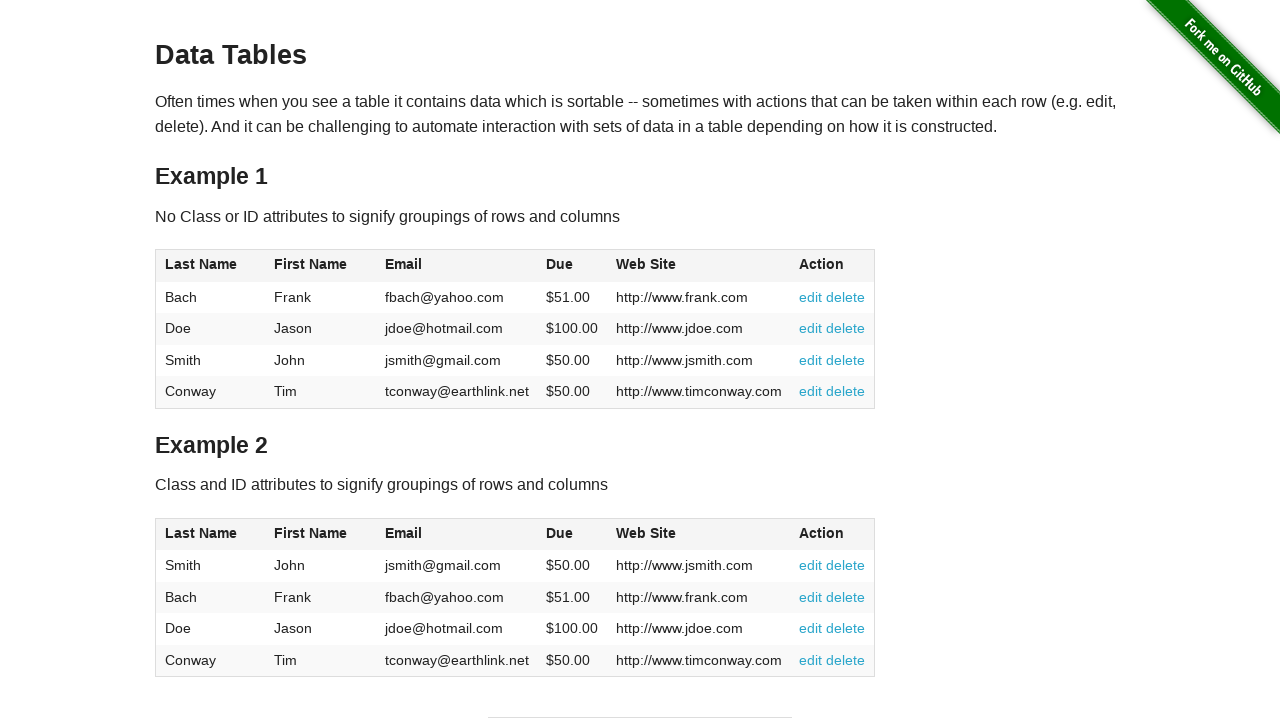